Tests mouse hover functionality by hovering over profile images and verifying that hidden profile information (name and link) becomes visible on hover.

Starting URL: https://the-internet.herokuapp.com/hovers

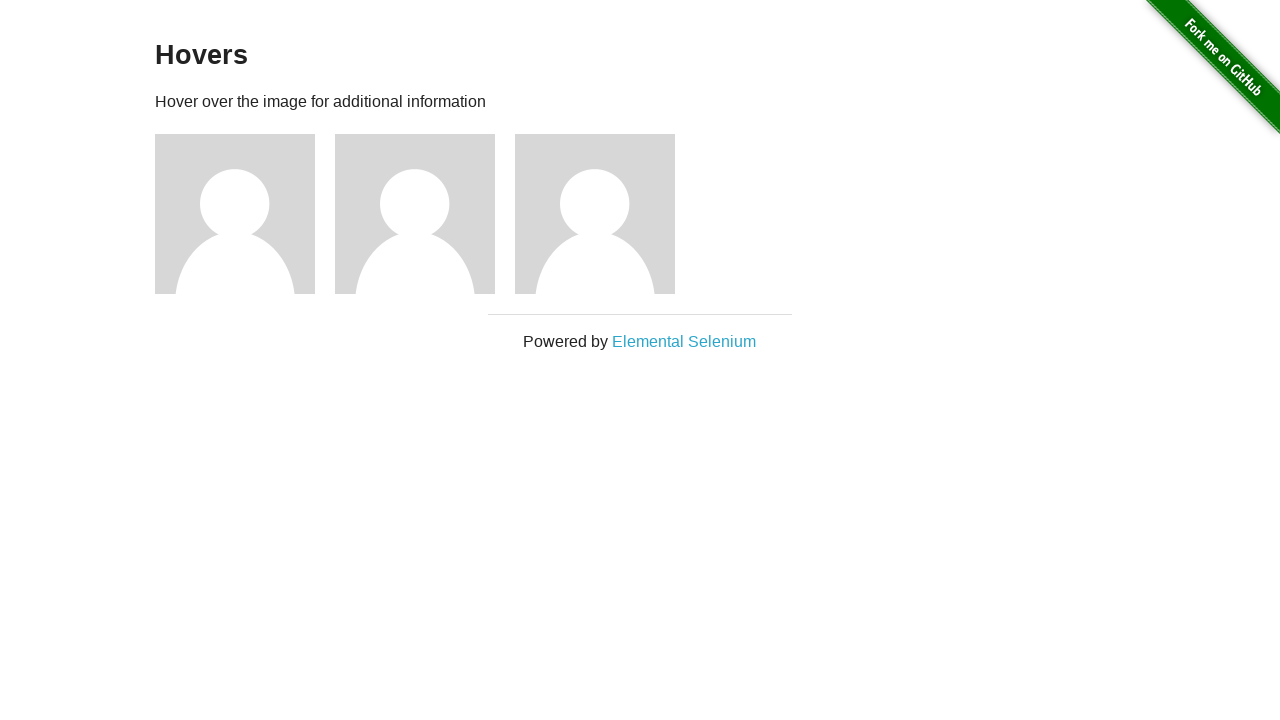

Waited for figure elements to load
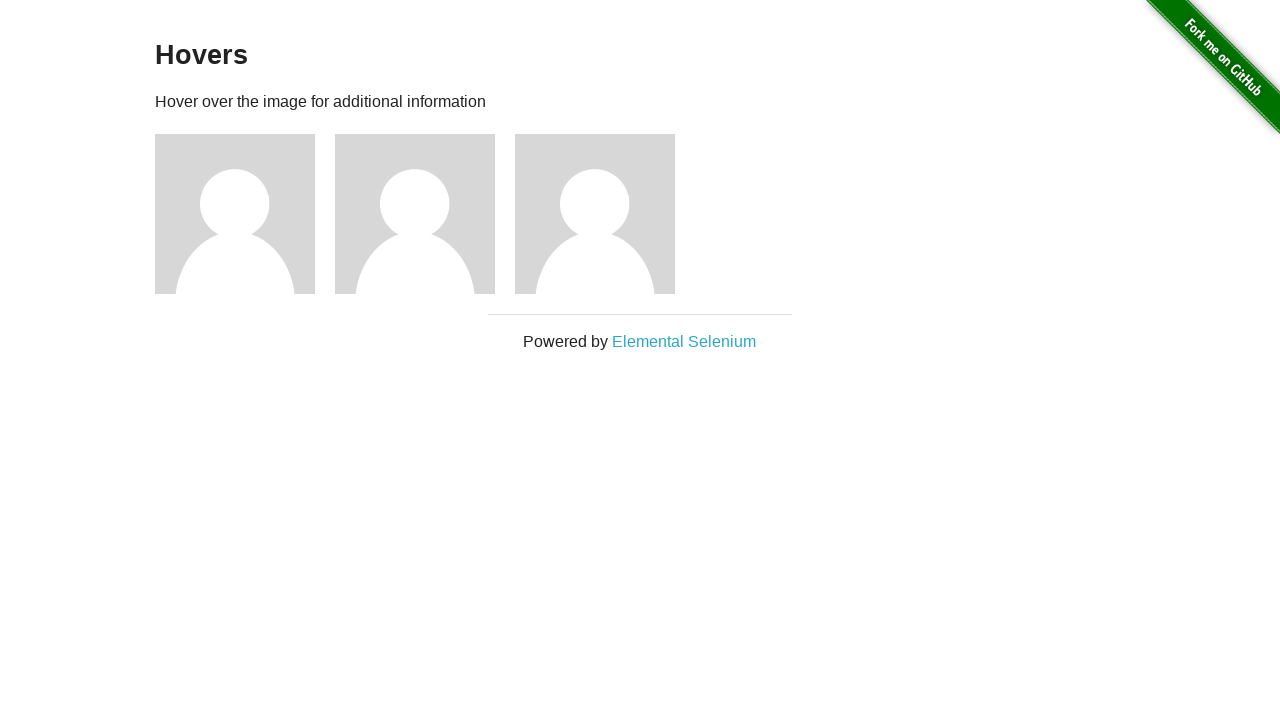

Retrieved all figure elements containing profile images
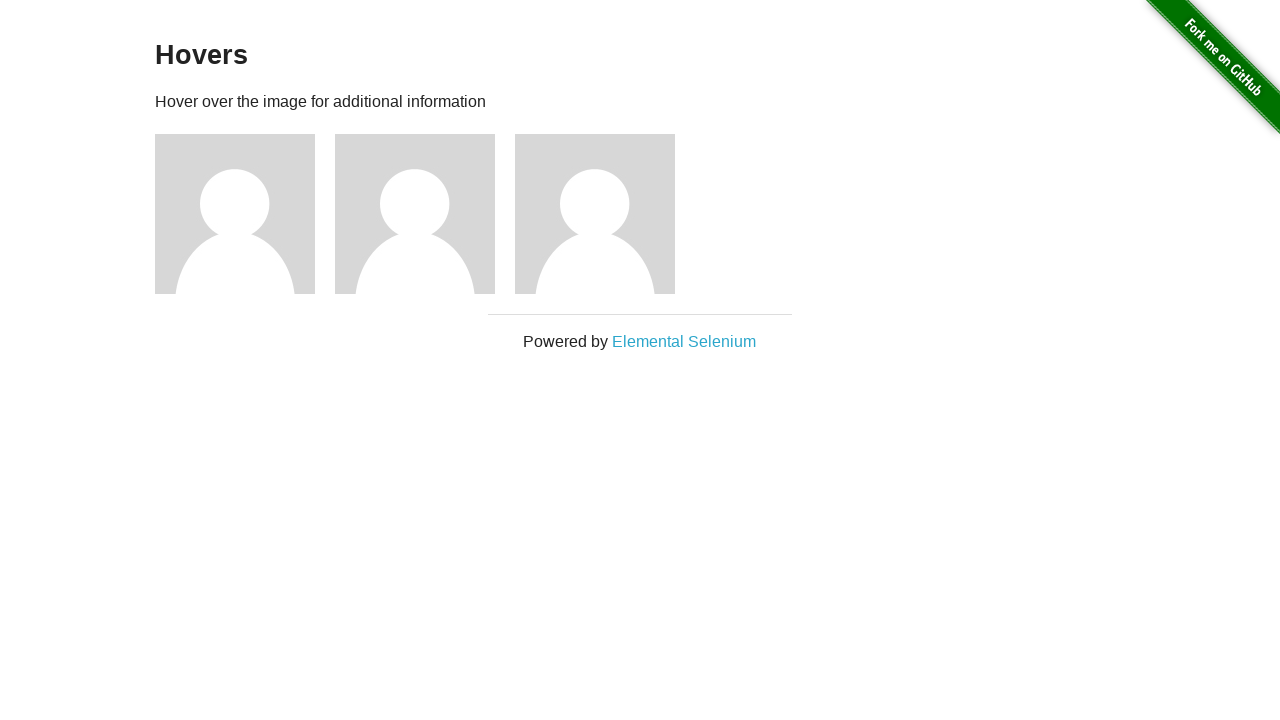

Hovered over profile image at (245, 214) on .figure >> nth=0
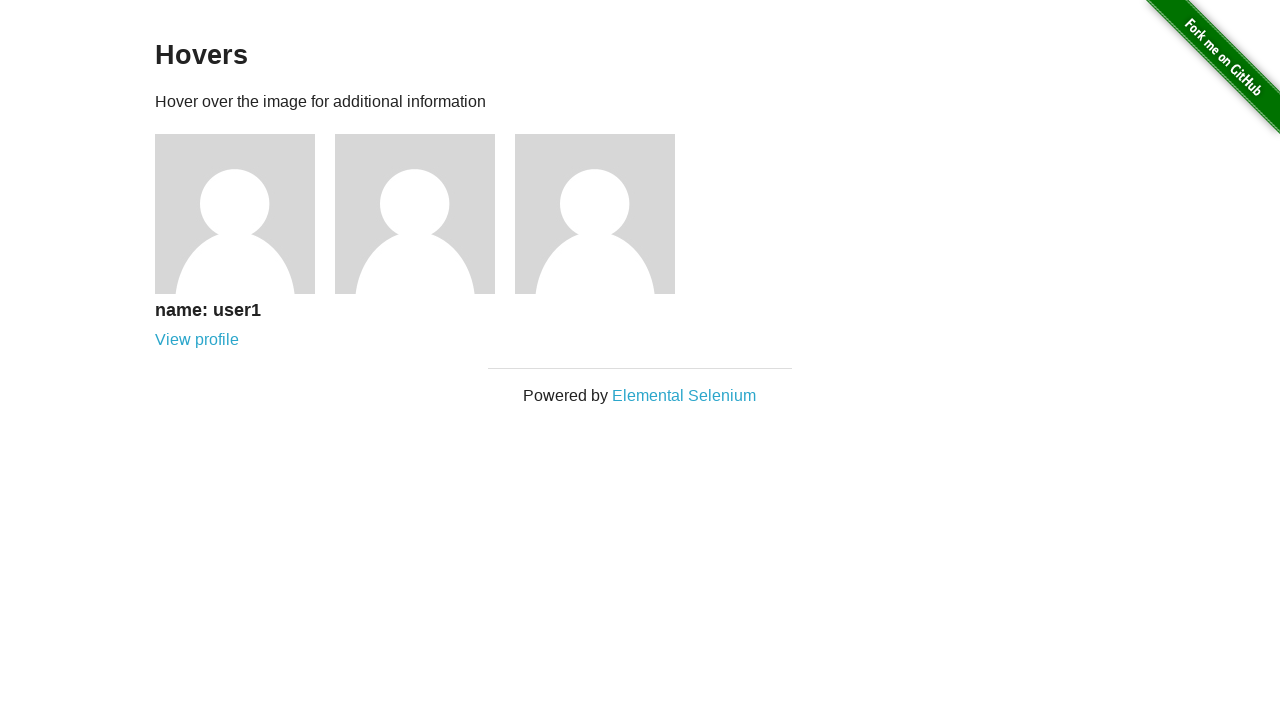

Profile name became visible after hover
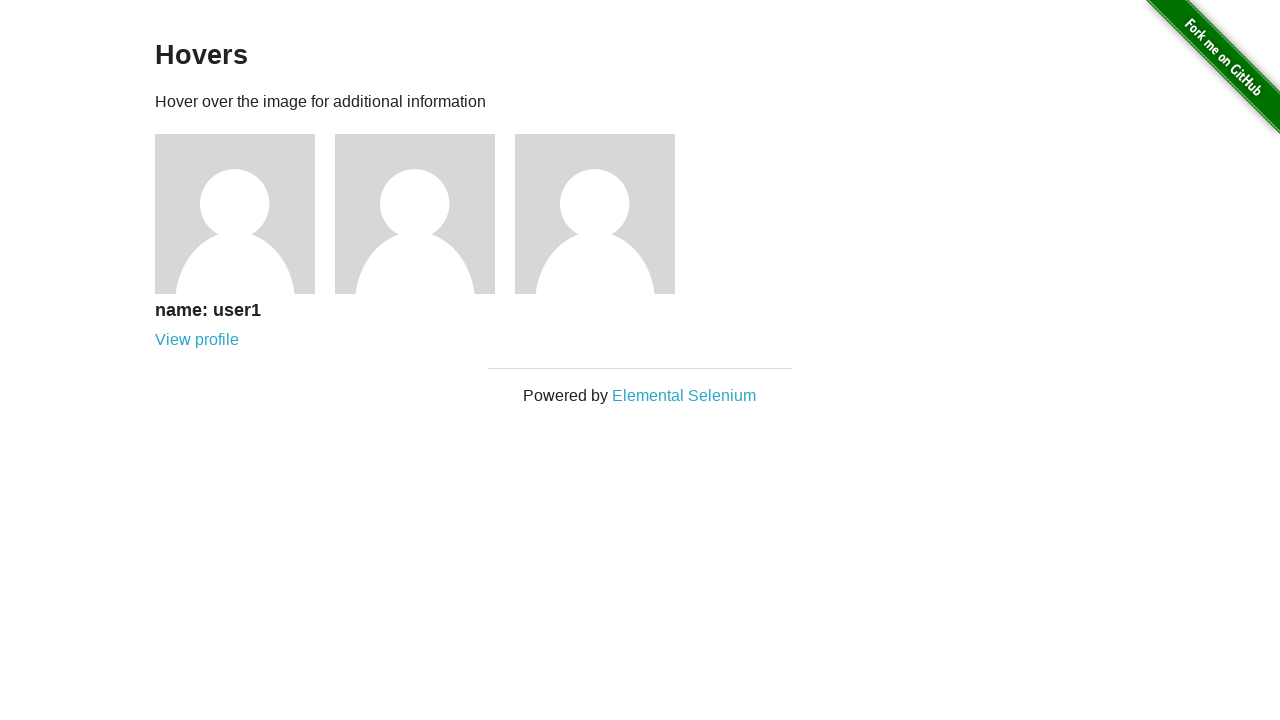

Profile link became visible after hover
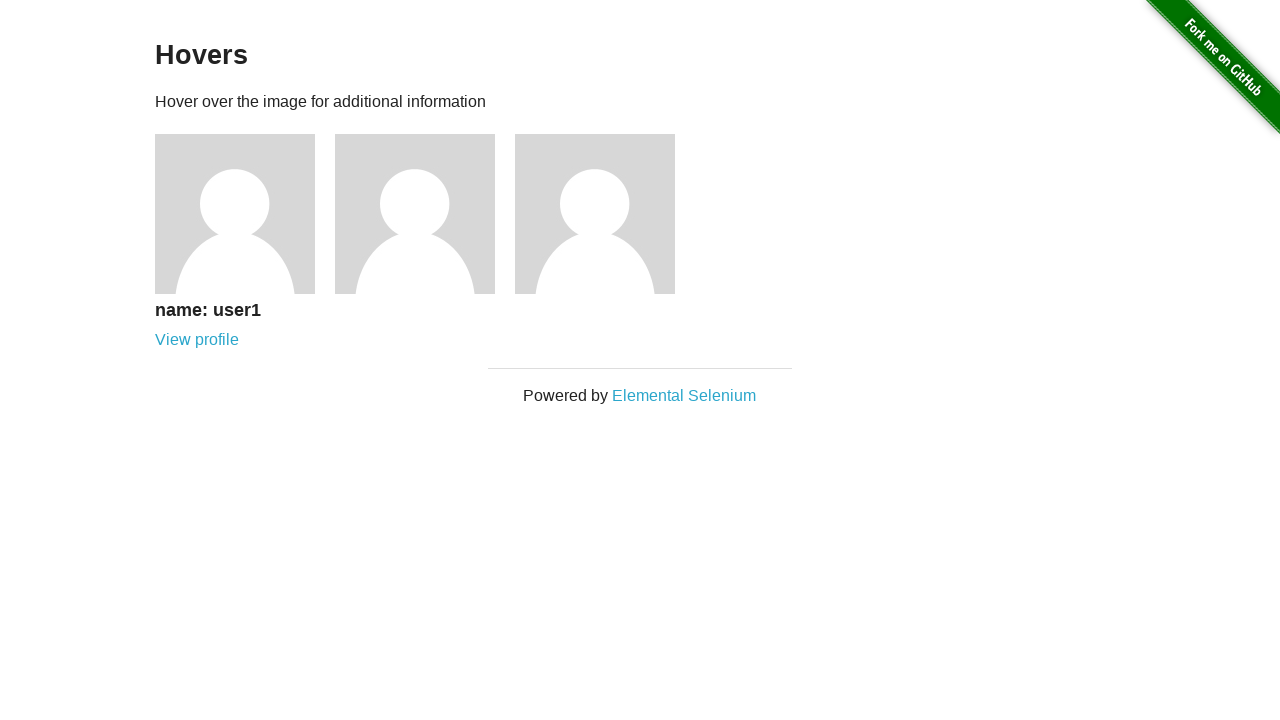

Hovered over profile image at (425, 214) on .figure >> nth=1
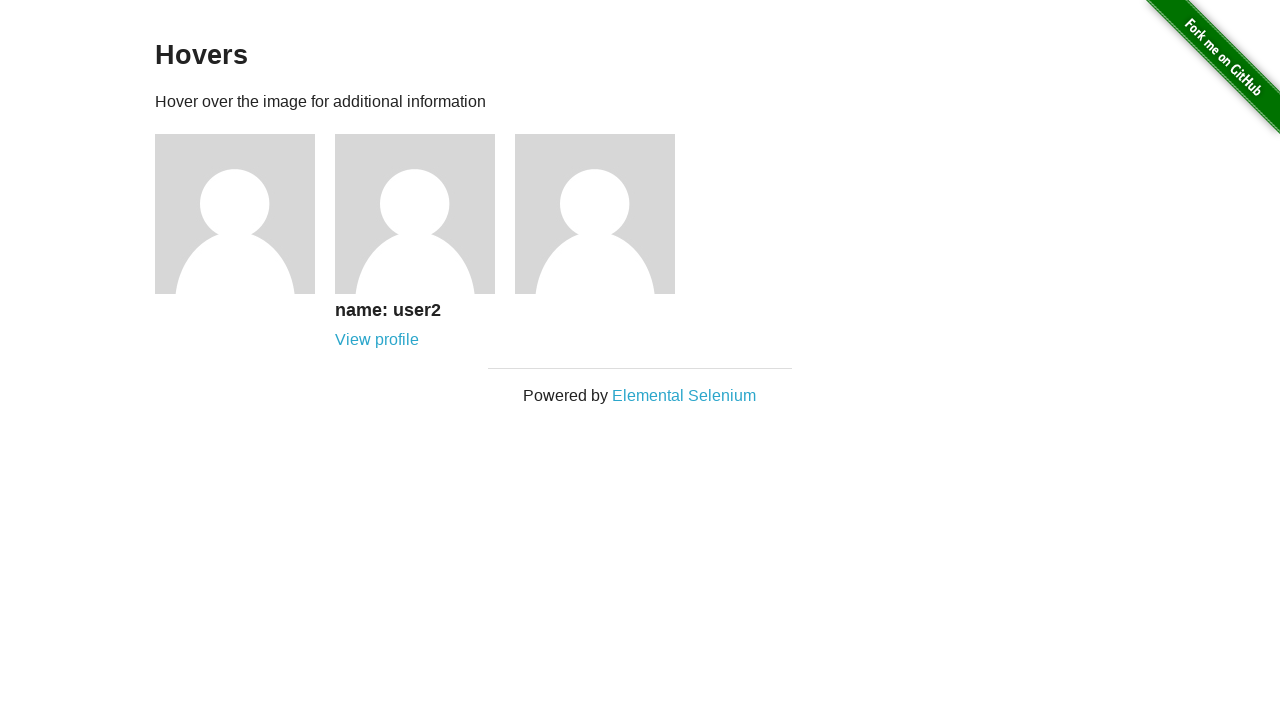

Profile name became visible after hover
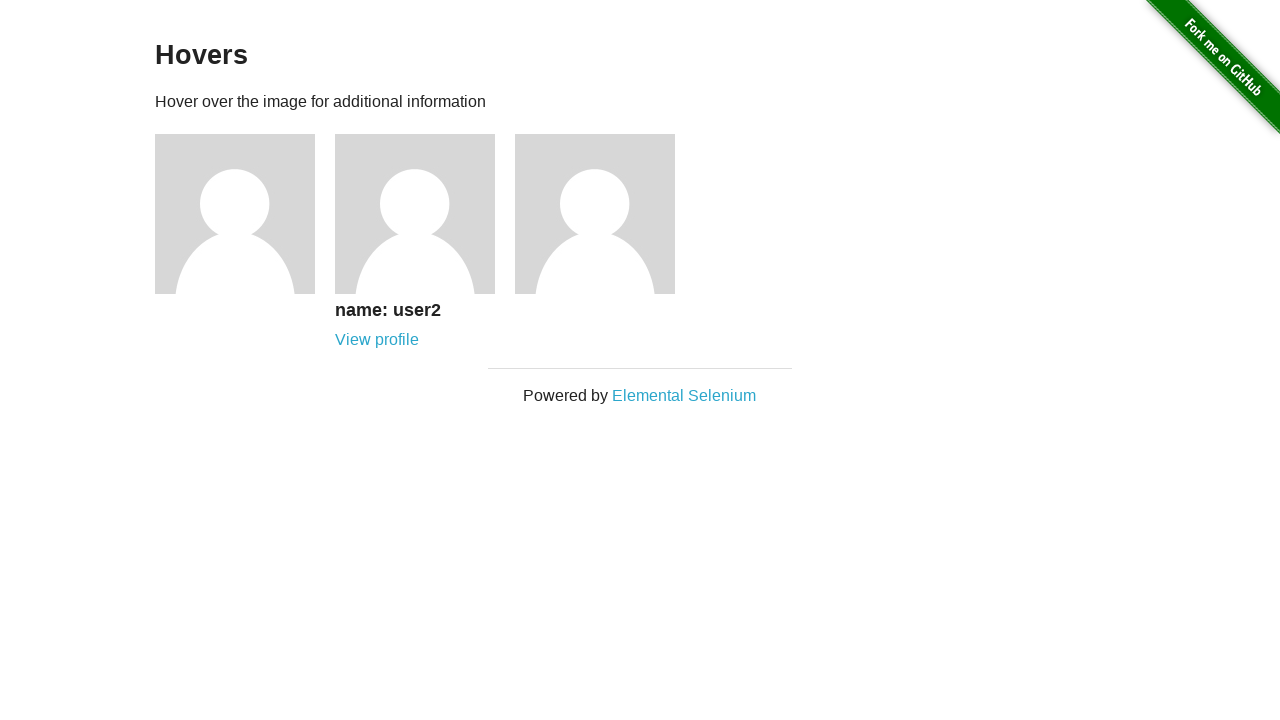

Profile link became visible after hover
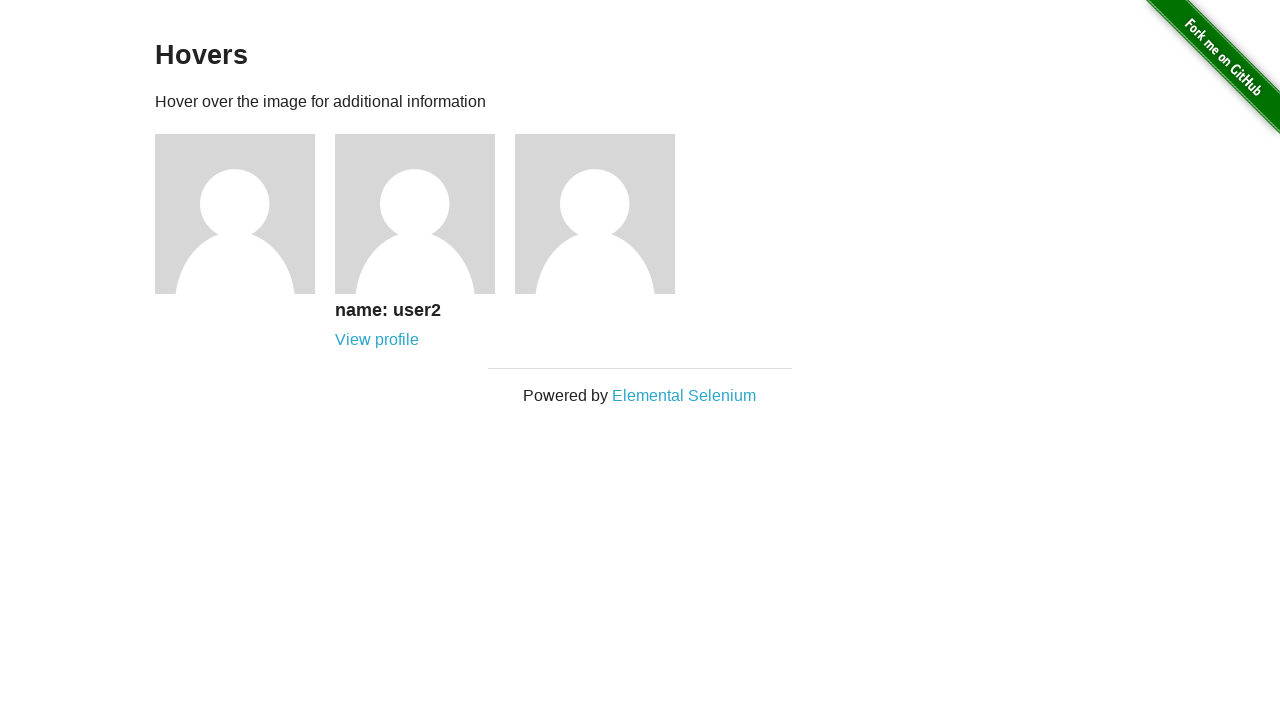

Hovered over profile image at (605, 214) on .figure >> nth=2
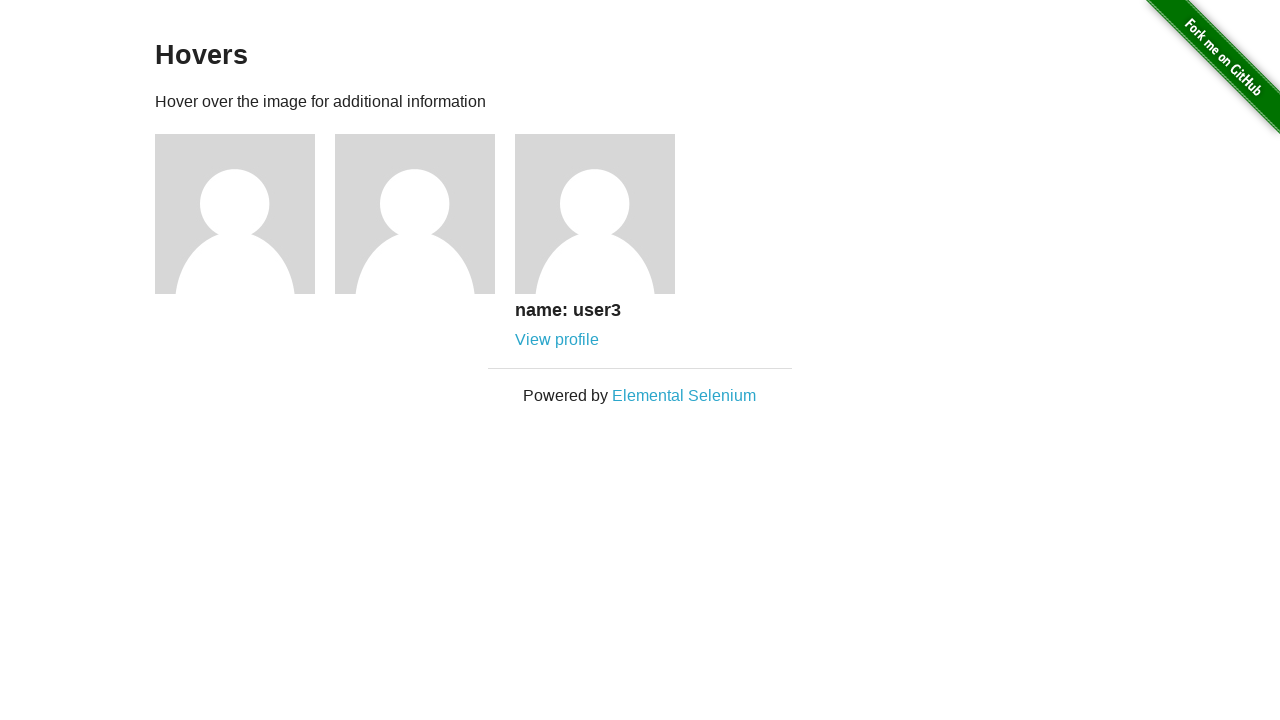

Profile name became visible after hover
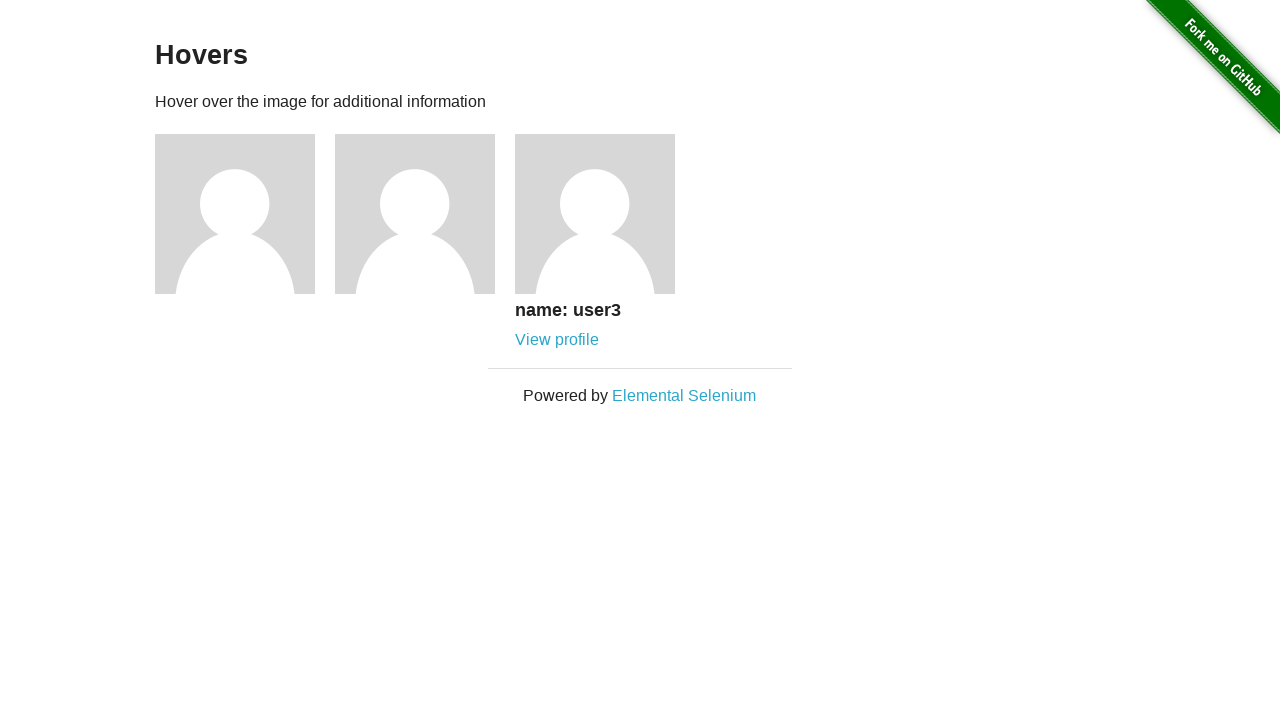

Profile link became visible after hover
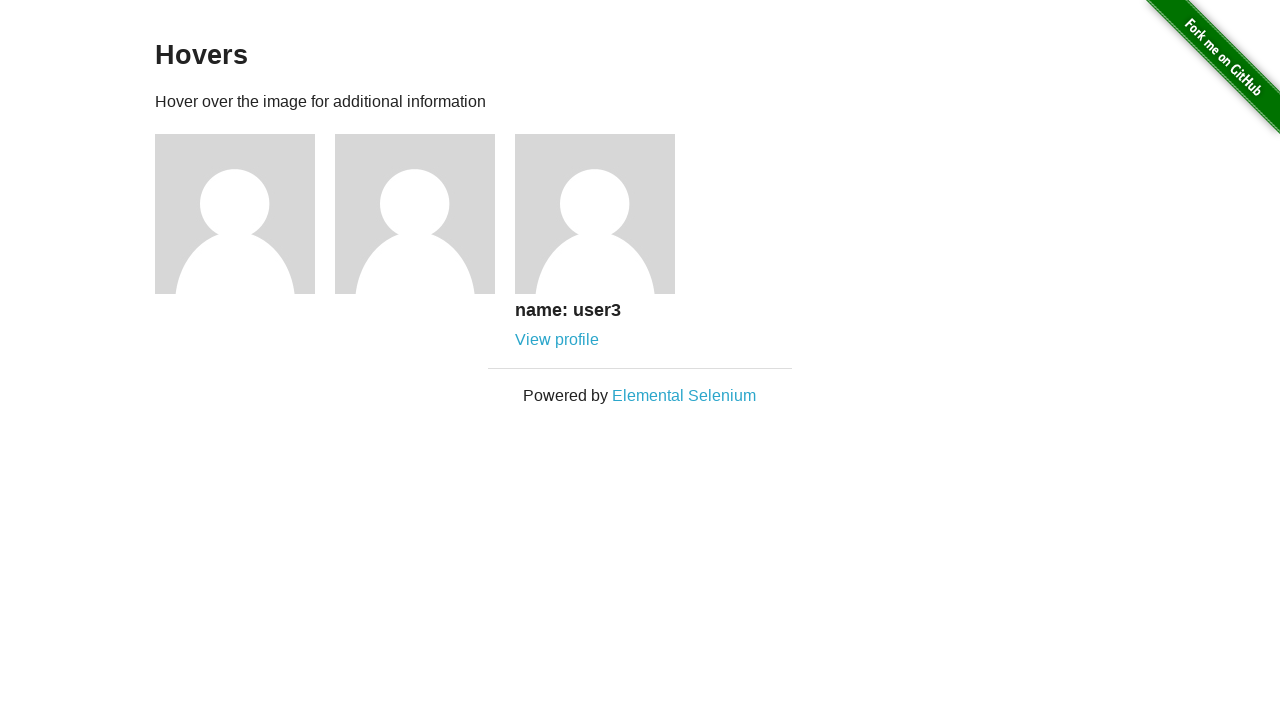

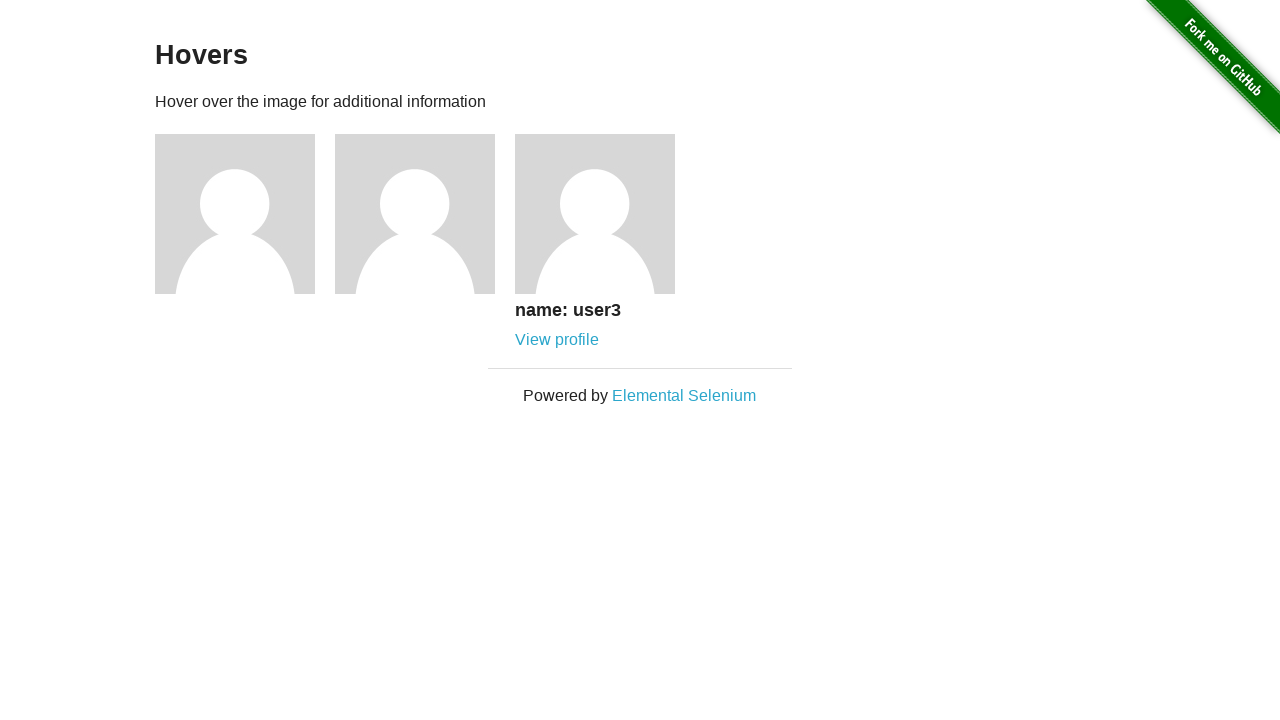